Toggles all checkboxes - unchecks selected ones and checks unselected ones

Starting URL: https://testautomationpractice.blogspot.com/

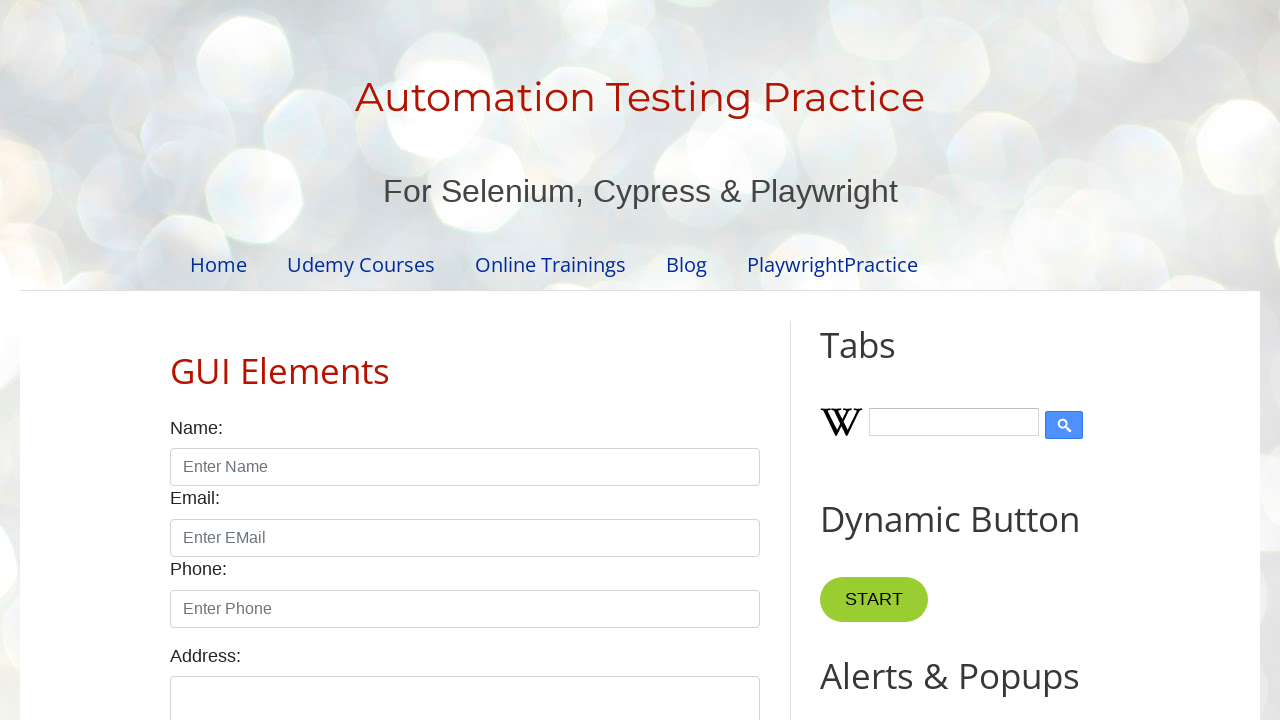

Located all checkboxes on the page
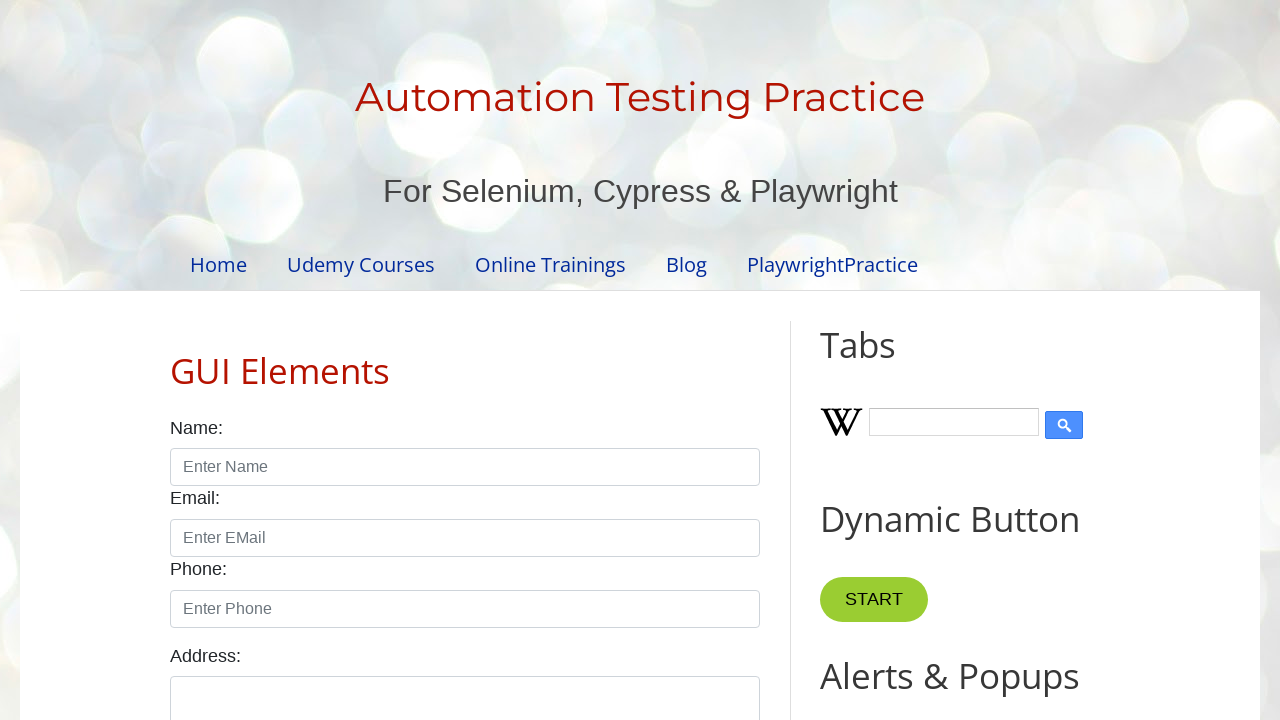

Found 7 checkboxes to toggle
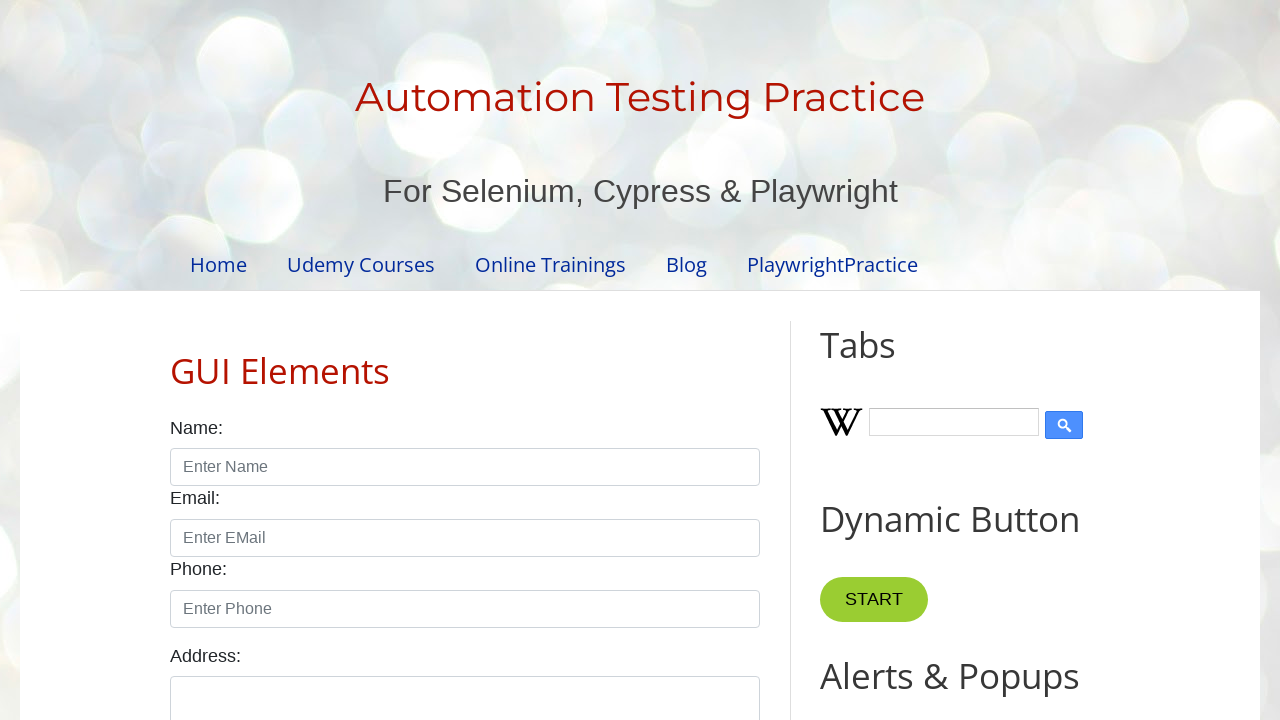

Selected checkbox 1 of 7
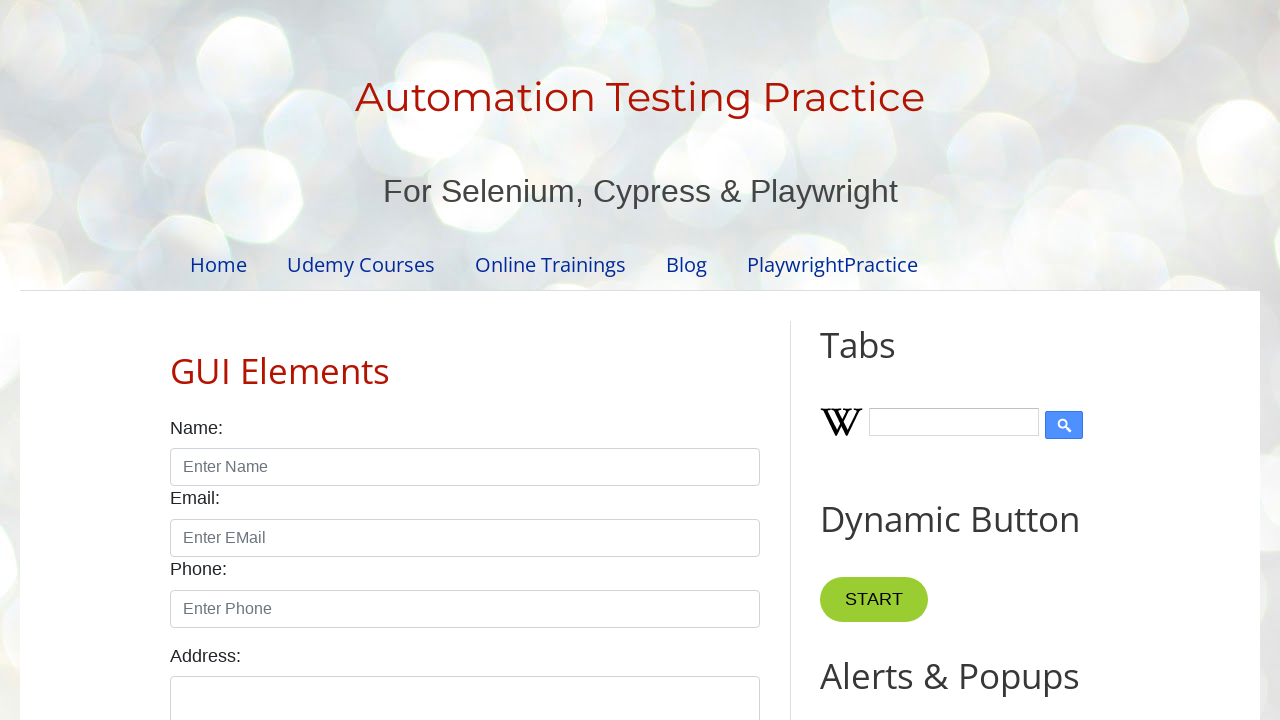

Toggled checkbox 1 state at (176, 360) on xpath=//*[@class='form-check-input' and @type='checkbox'] >> nth=0
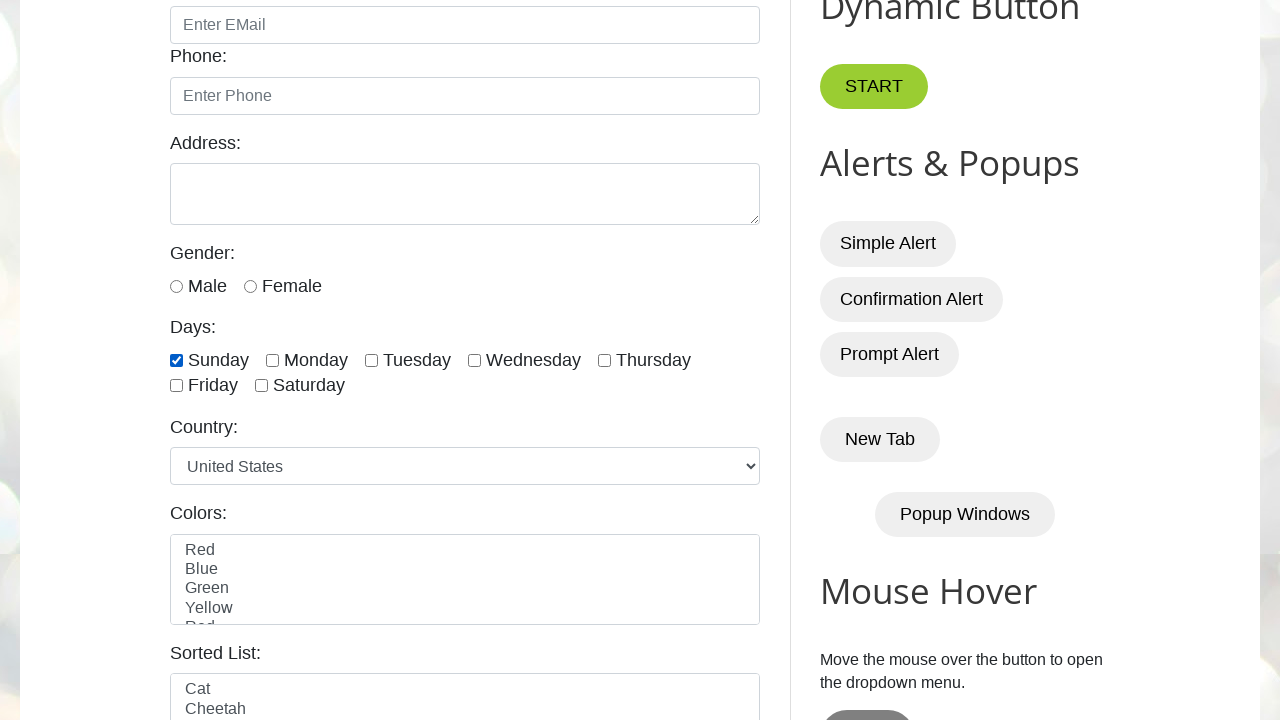

Selected checkbox 2 of 7
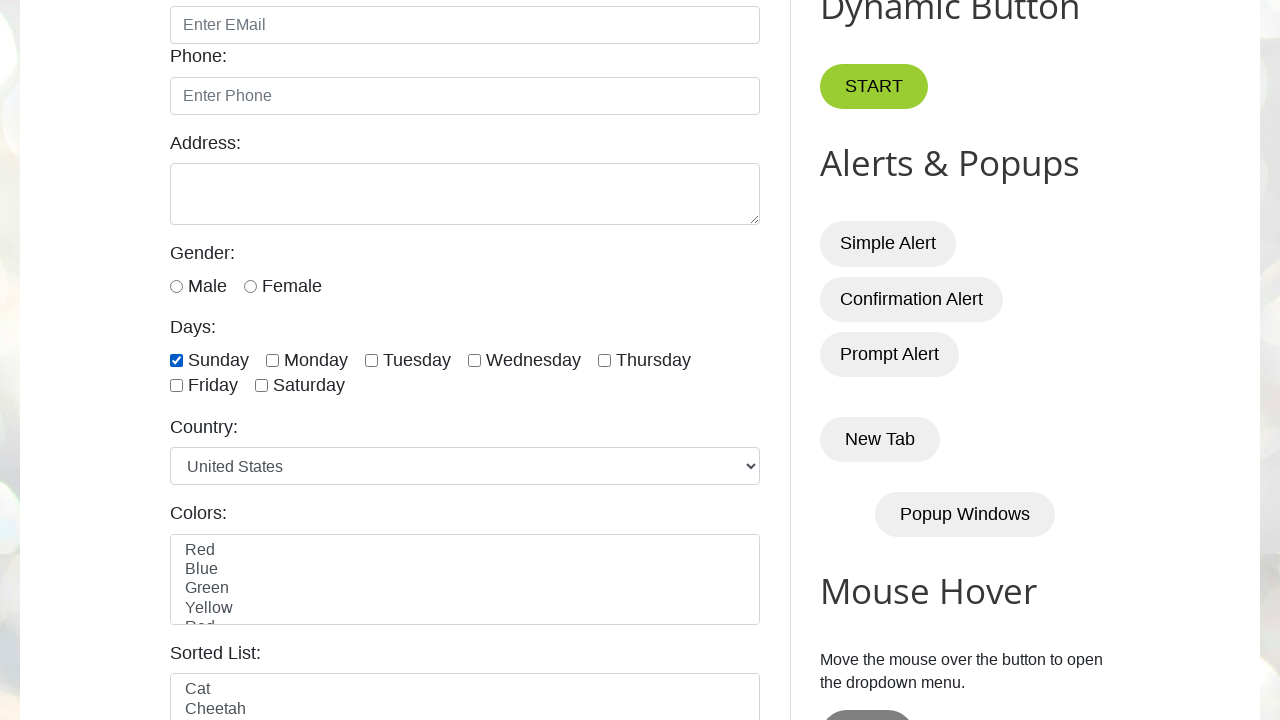

Toggled checkbox 2 state at (272, 360) on xpath=//*[@class='form-check-input' and @type='checkbox'] >> nth=1
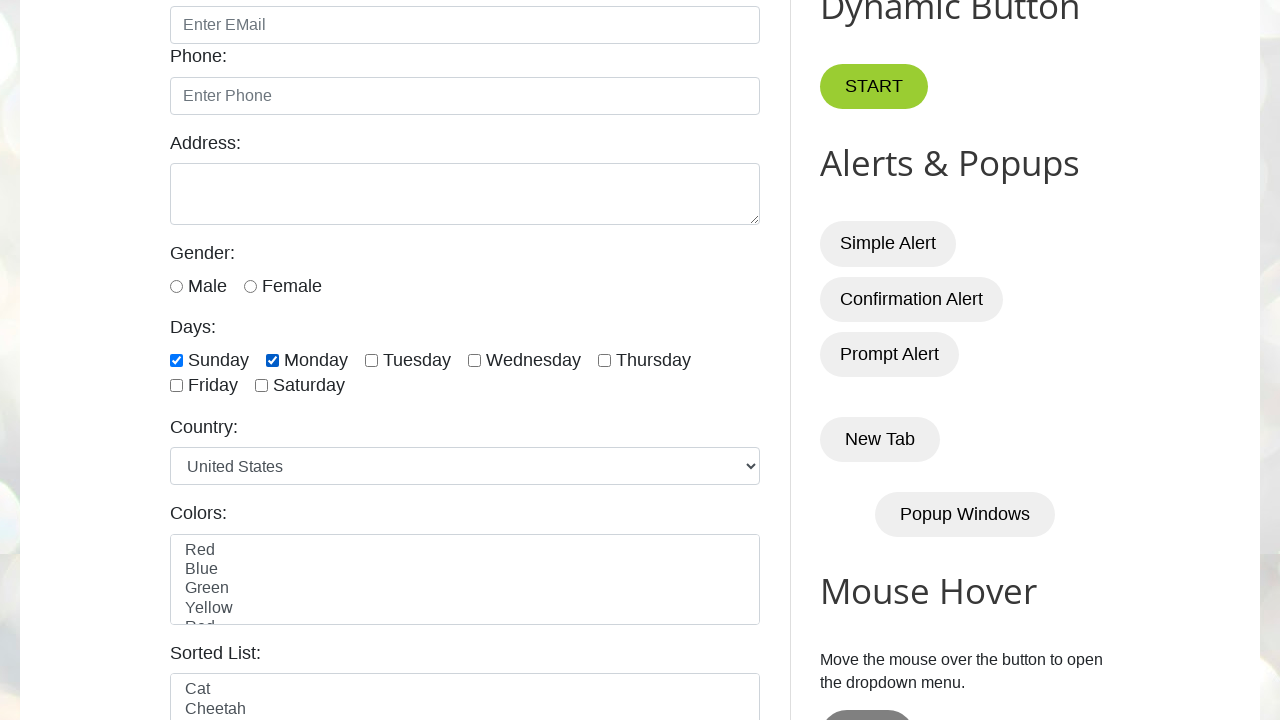

Selected checkbox 3 of 7
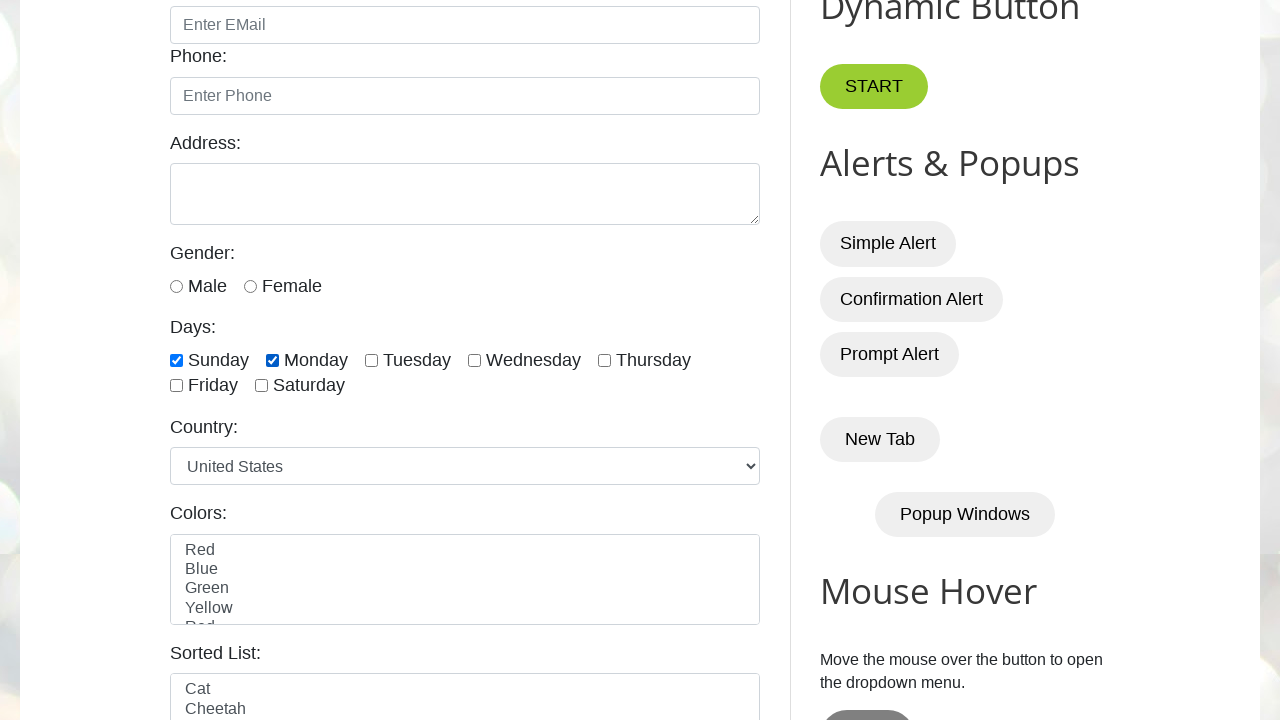

Toggled checkbox 3 state at (372, 360) on xpath=//*[@class='form-check-input' and @type='checkbox'] >> nth=2
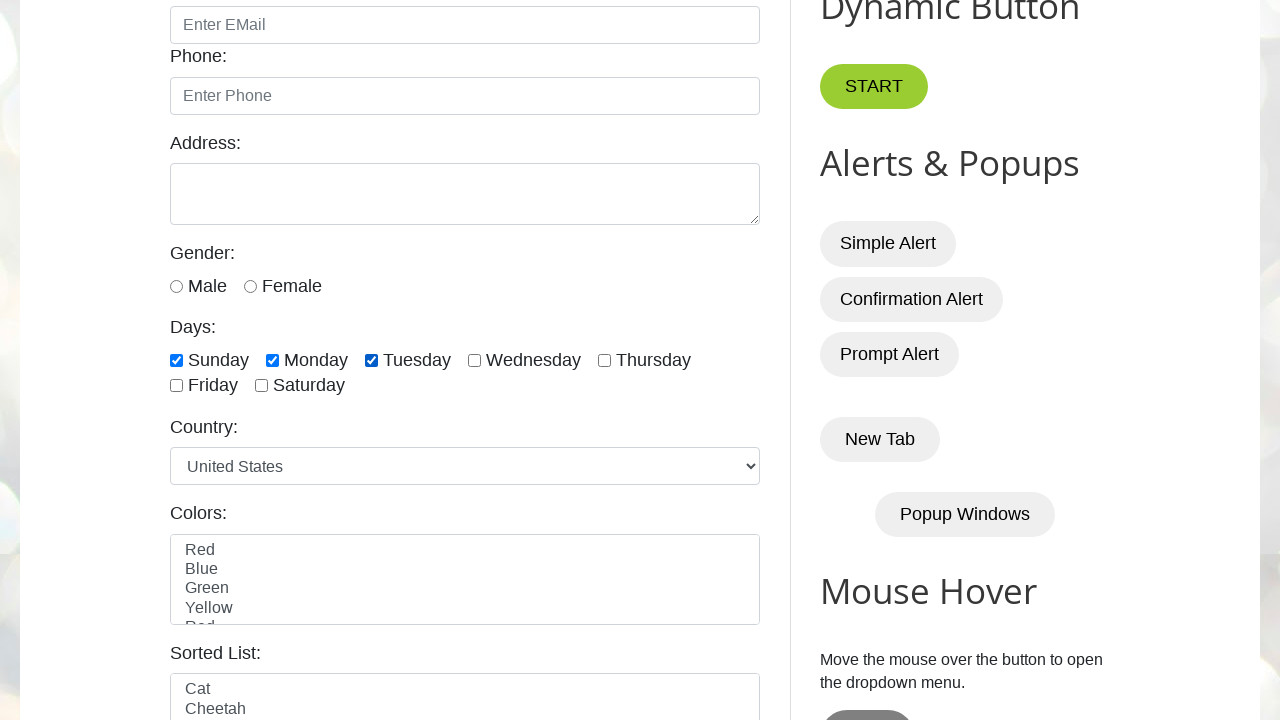

Selected checkbox 4 of 7
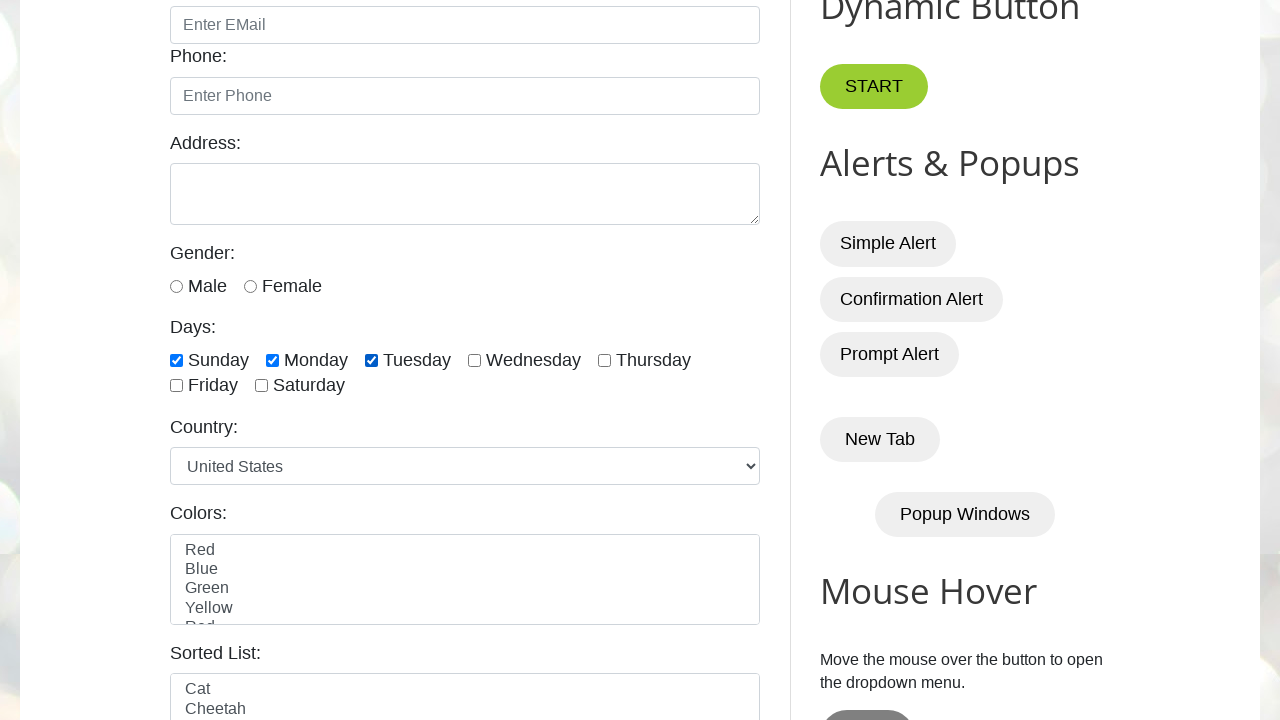

Toggled checkbox 4 state at (474, 360) on xpath=//*[@class='form-check-input' and @type='checkbox'] >> nth=3
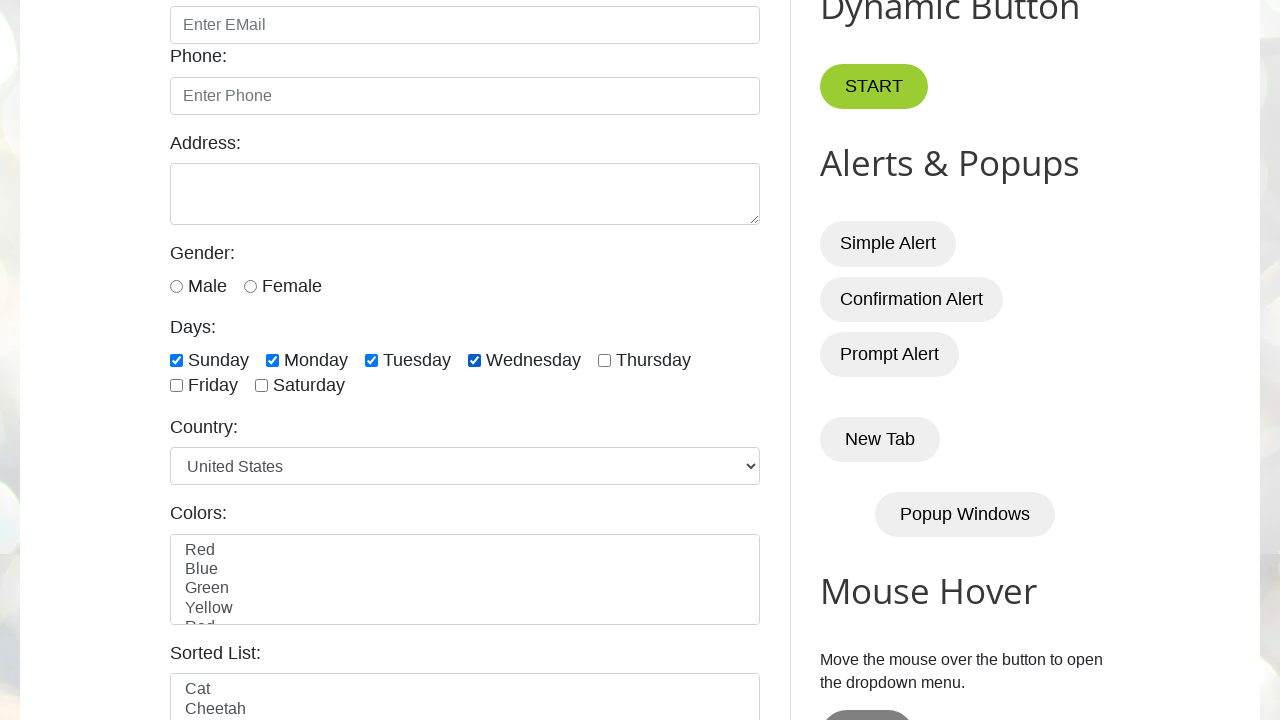

Selected checkbox 5 of 7
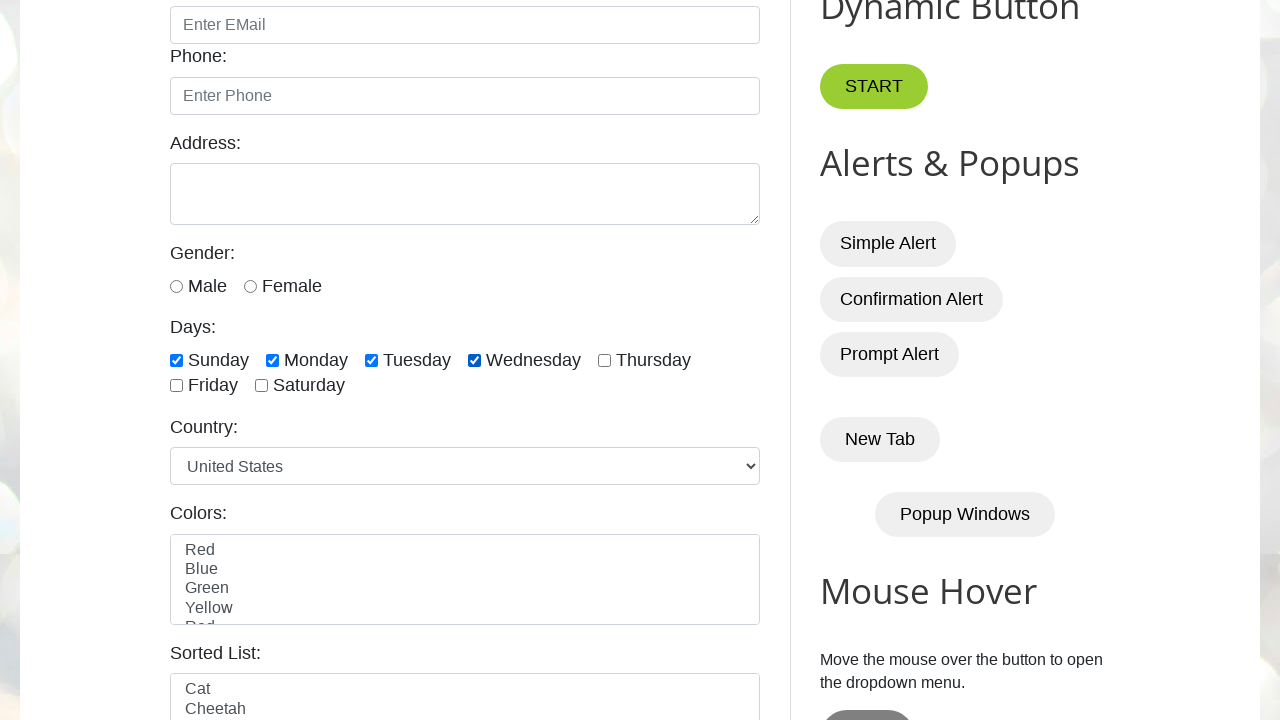

Toggled checkbox 5 state at (604, 360) on xpath=//*[@class='form-check-input' and @type='checkbox'] >> nth=4
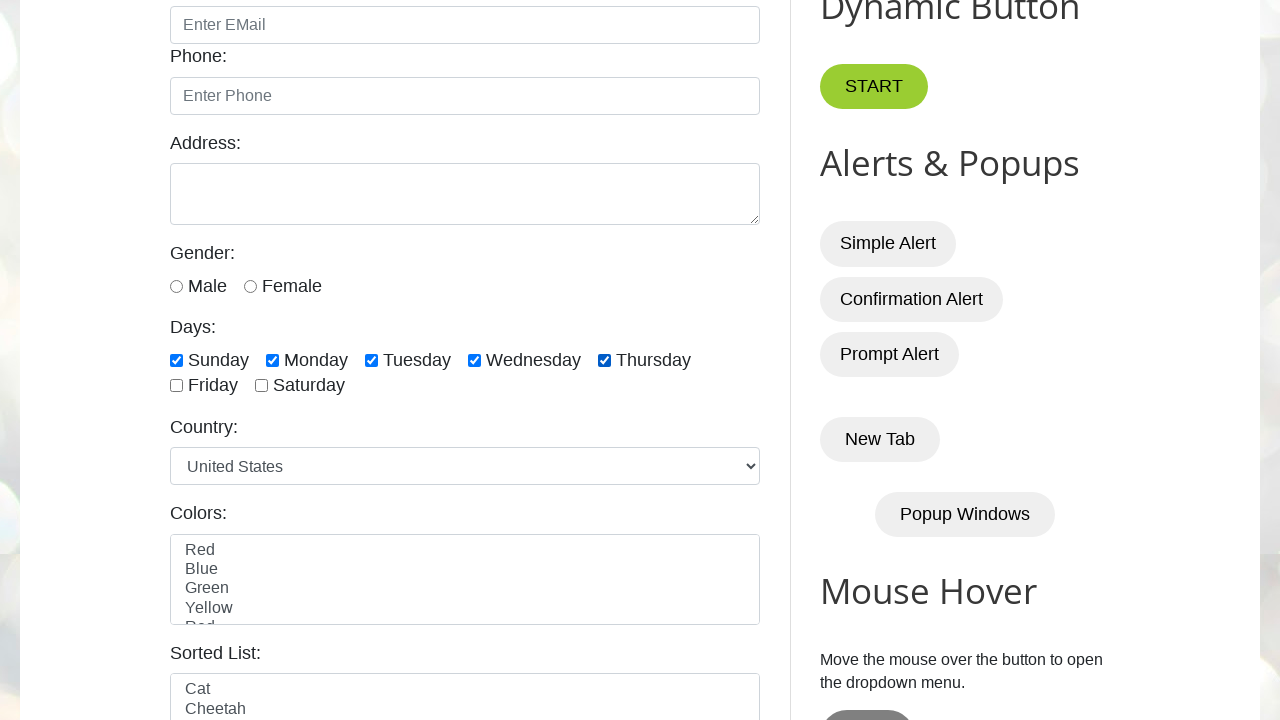

Selected checkbox 6 of 7
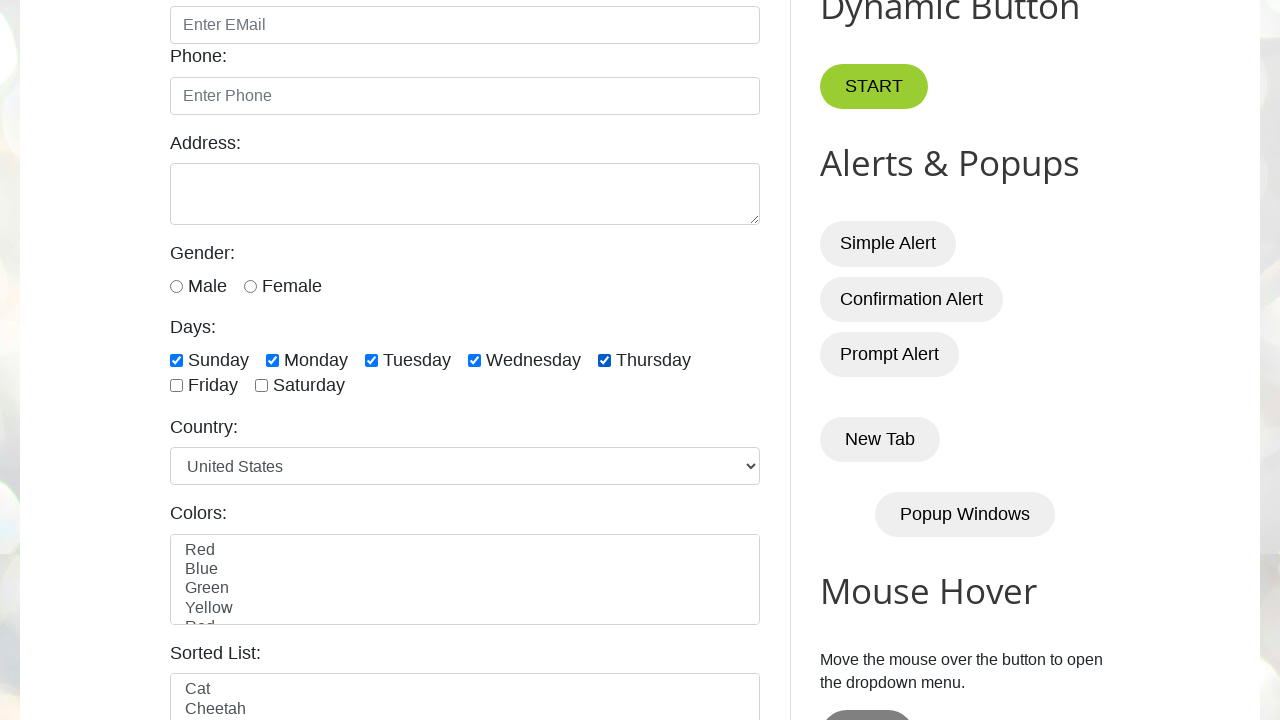

Toggled checkbox 6 state at (176, 386) on xpath=//*[@class='form-check-input' and @type='checkbox'] >> nth=5
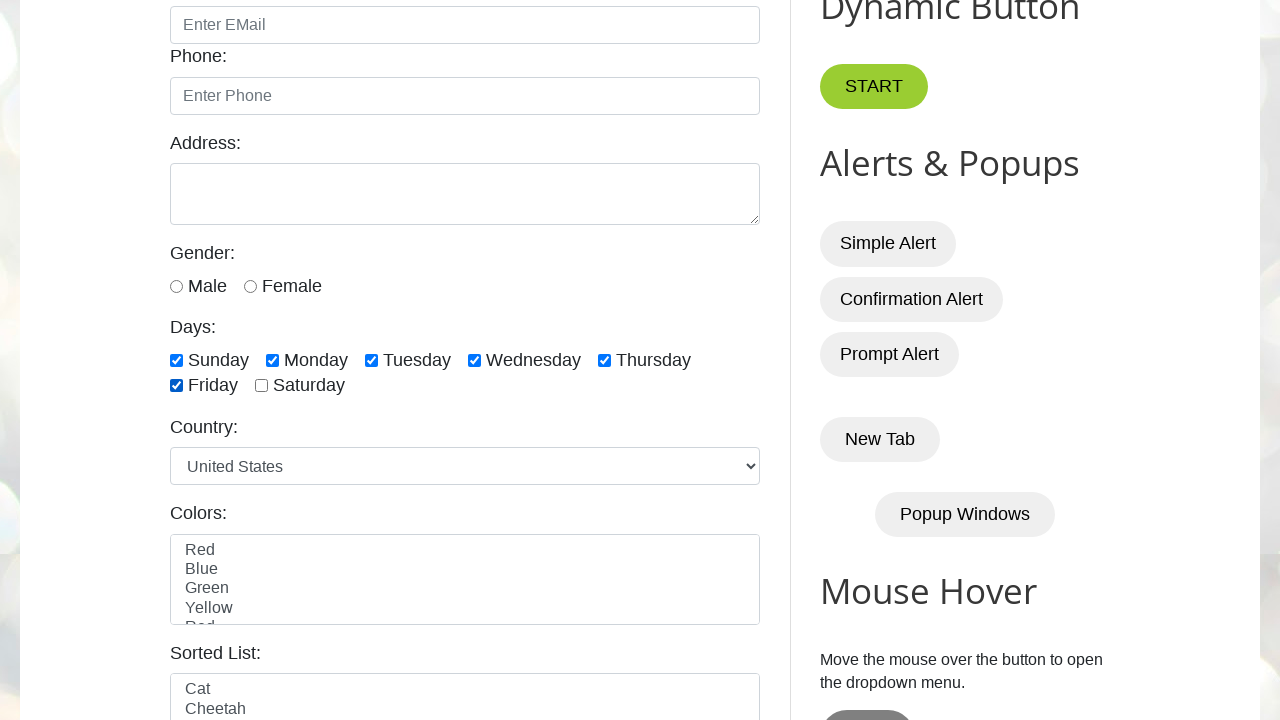

Selected checkbox 7 of 7
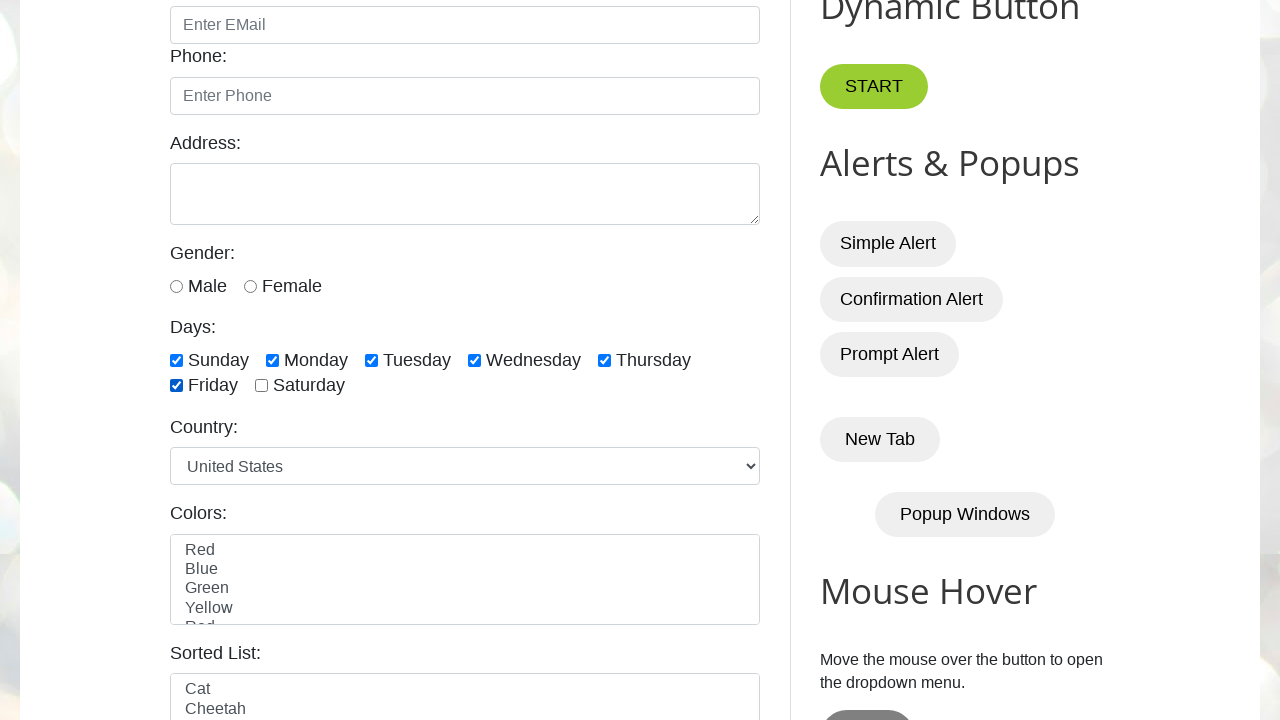

Toggled checkbox 7 state at (262, 386) on xpath=//*[@class='form-check-input' and @type='checkbox'] >> nth=6
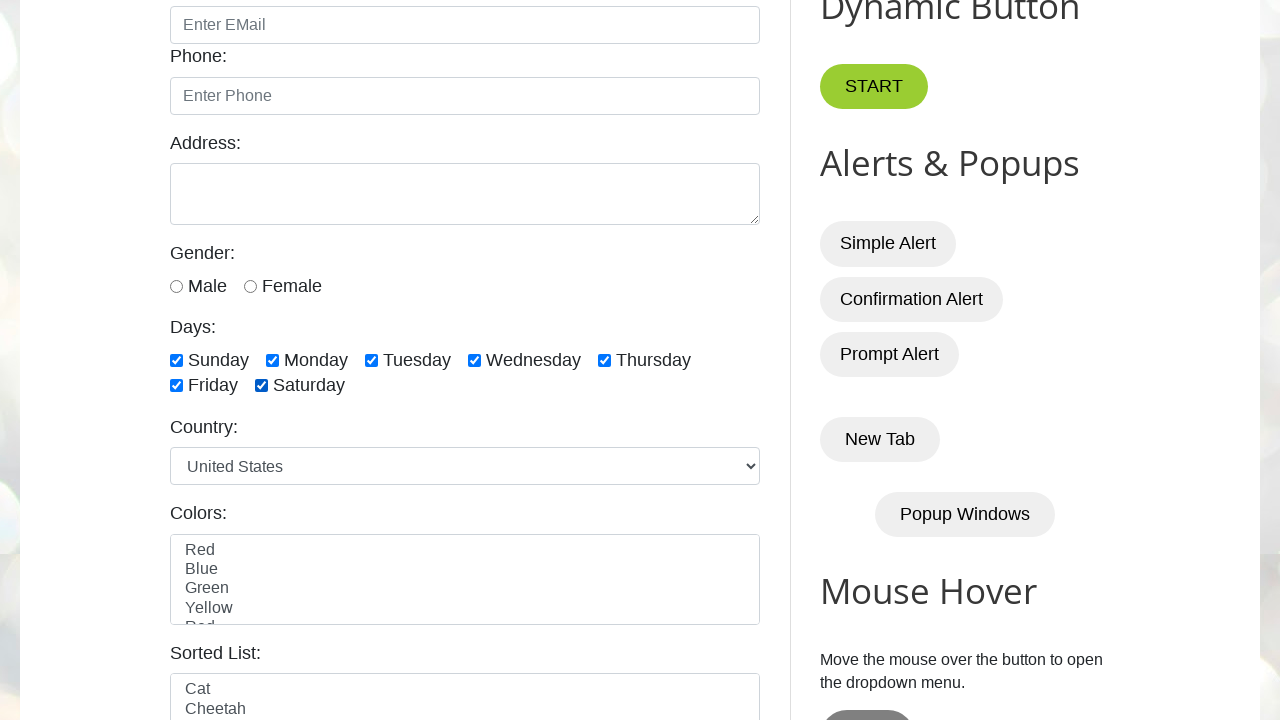

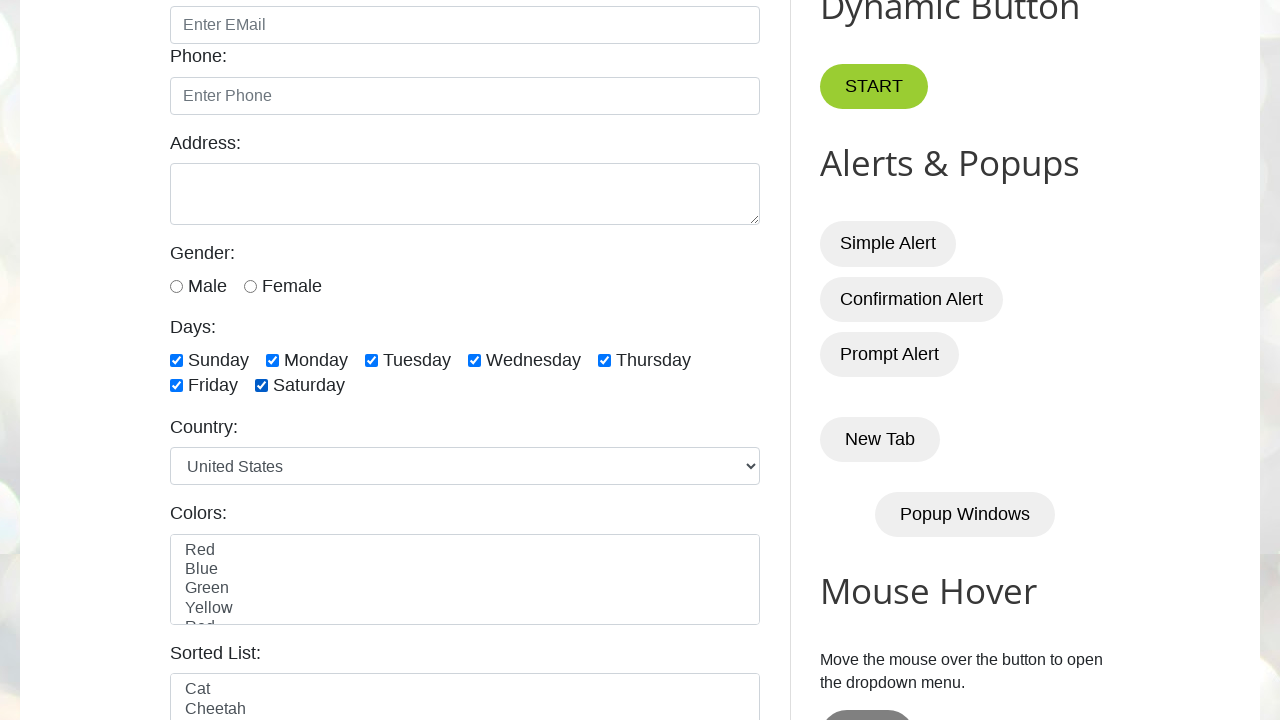